Tests window/tab switching functionality by clicking a button to open a new tab, iterating through all window handles, and then switching back to the original window.

Starting URL: https://formy-project.herokuapp.com/switch-window

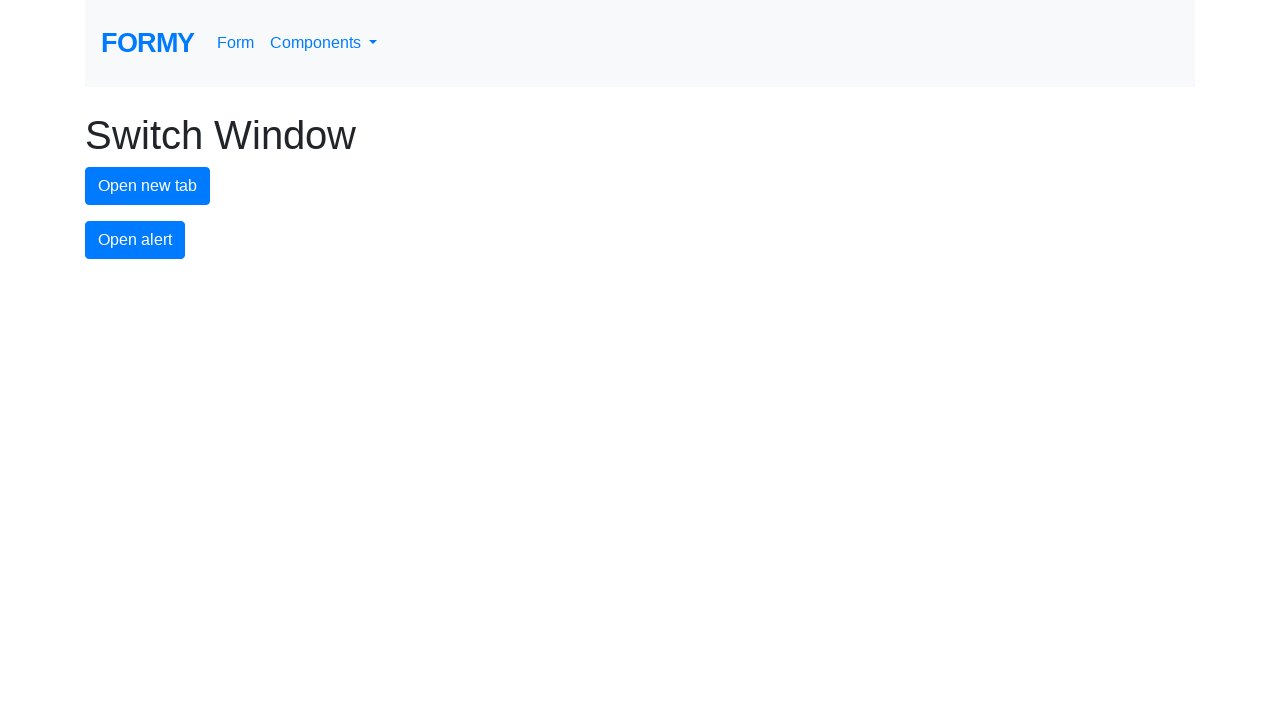

Stored reference to original page
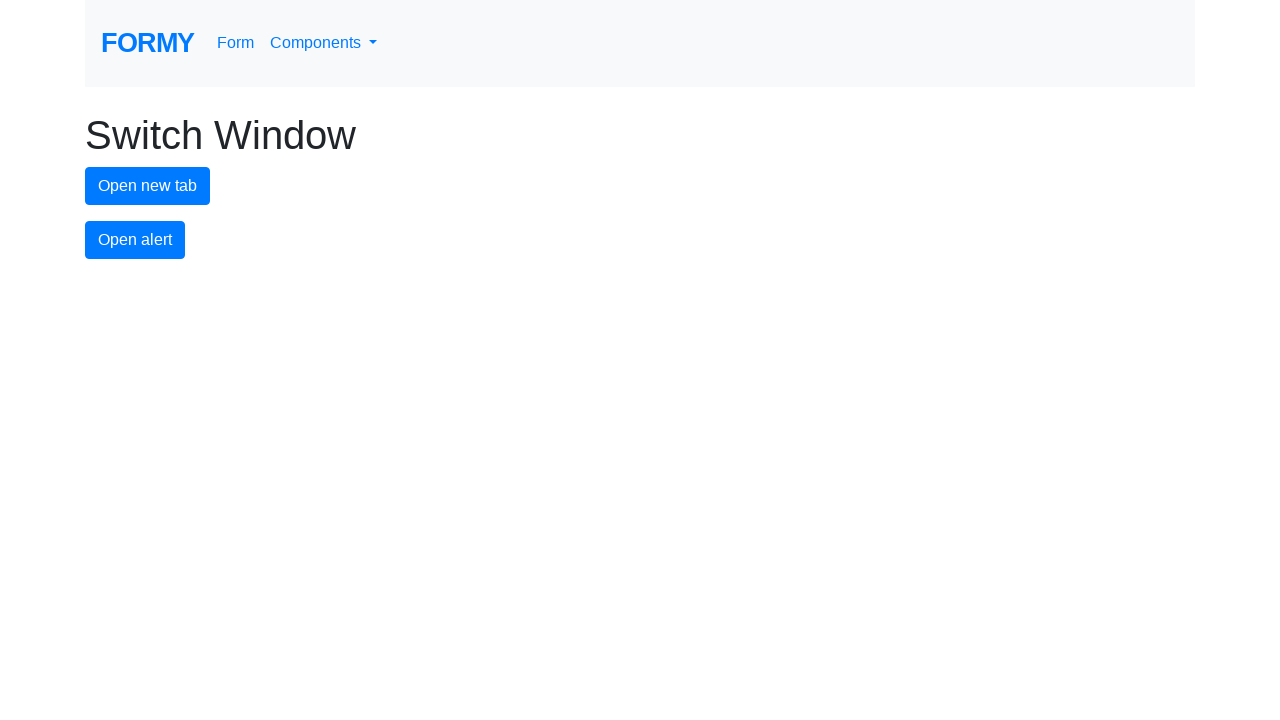

Clicked new tab button at (148, 186) on #new-tab-button
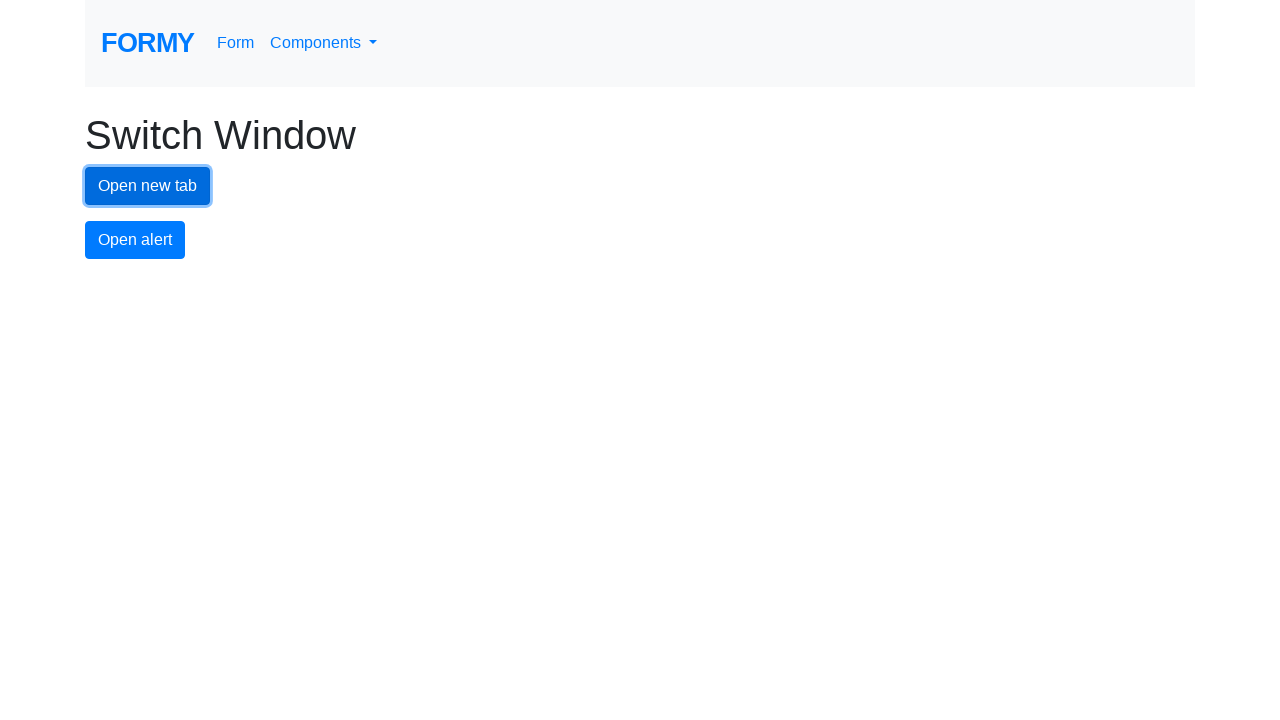

New tab opened and captured at (148, 186) on #new-tab-button
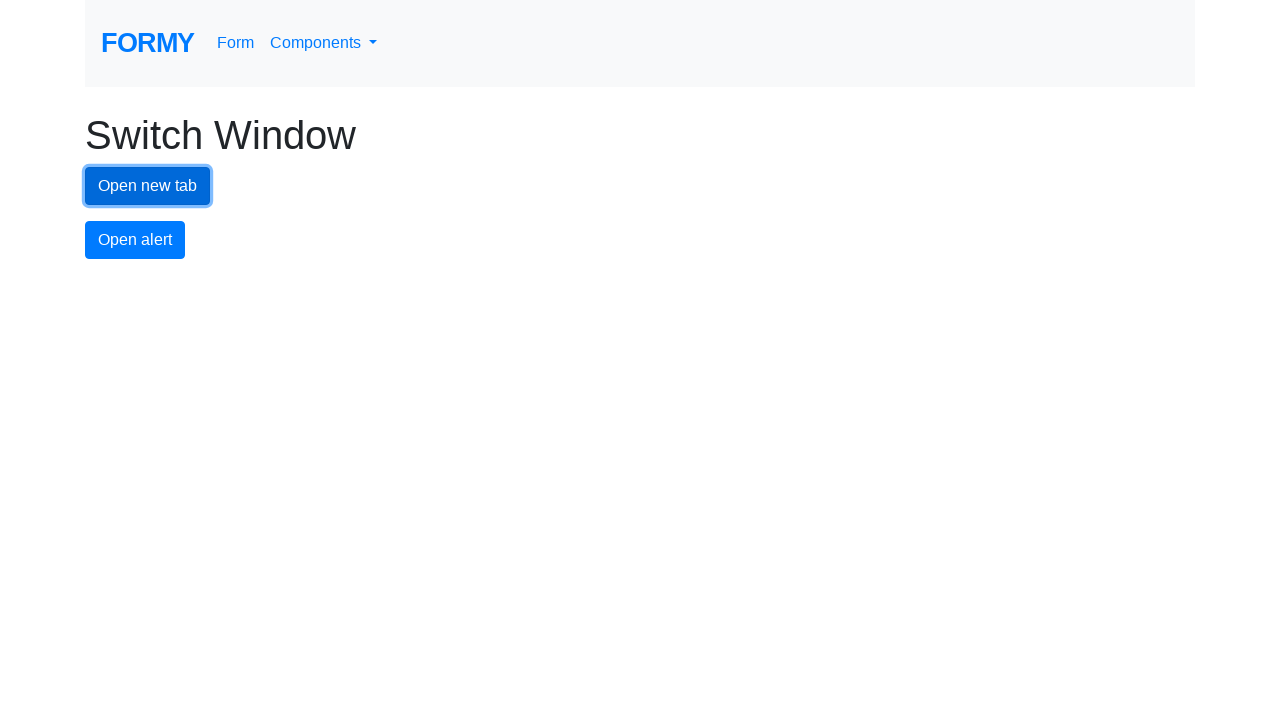

New page finished loading
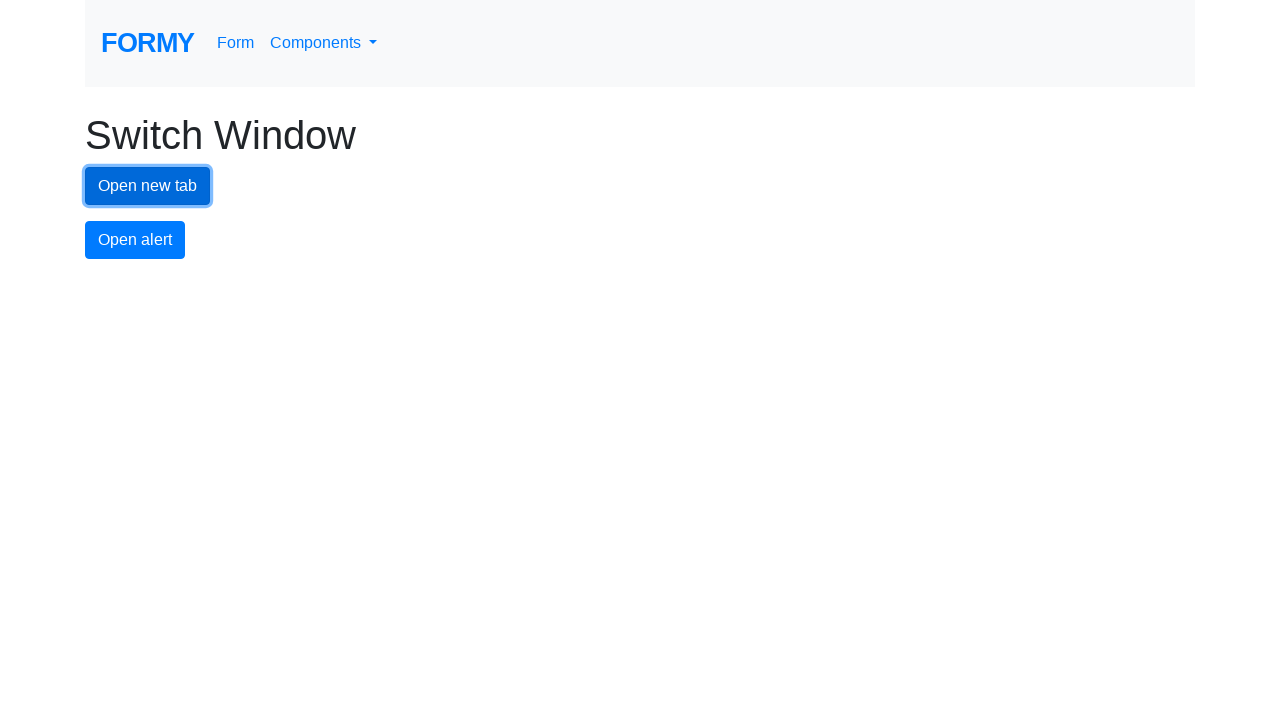

Switched back to original page
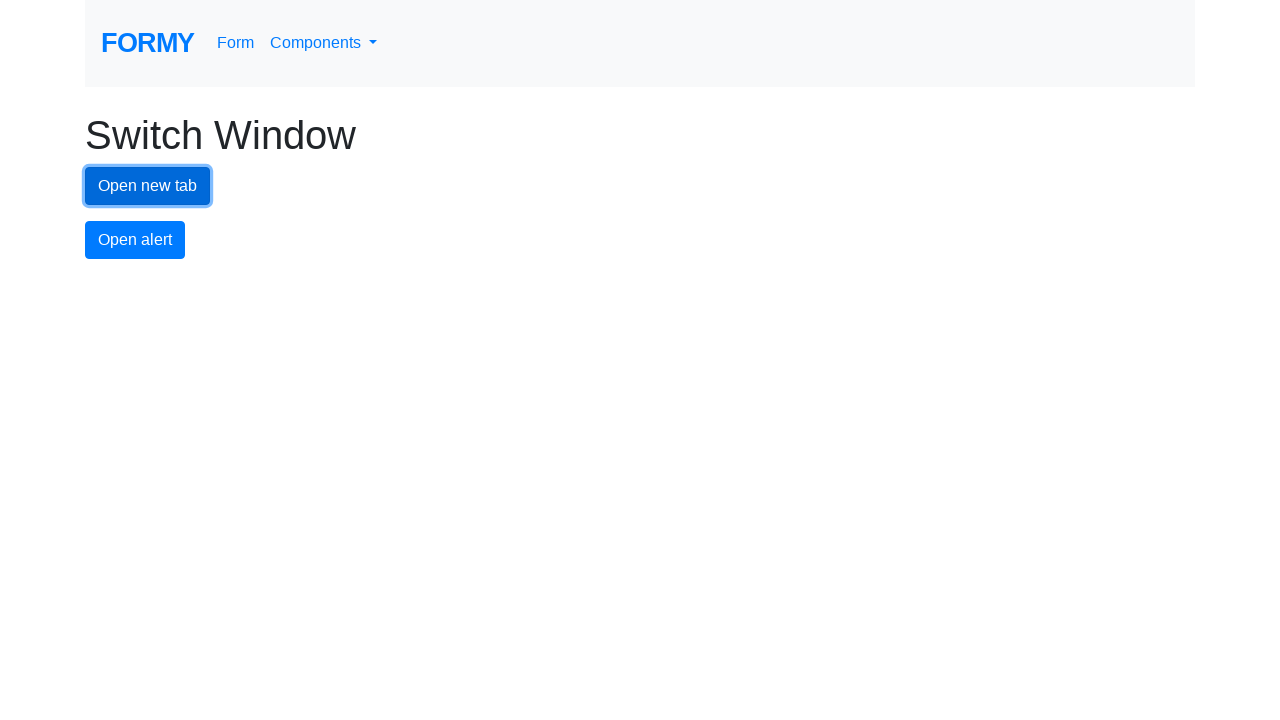

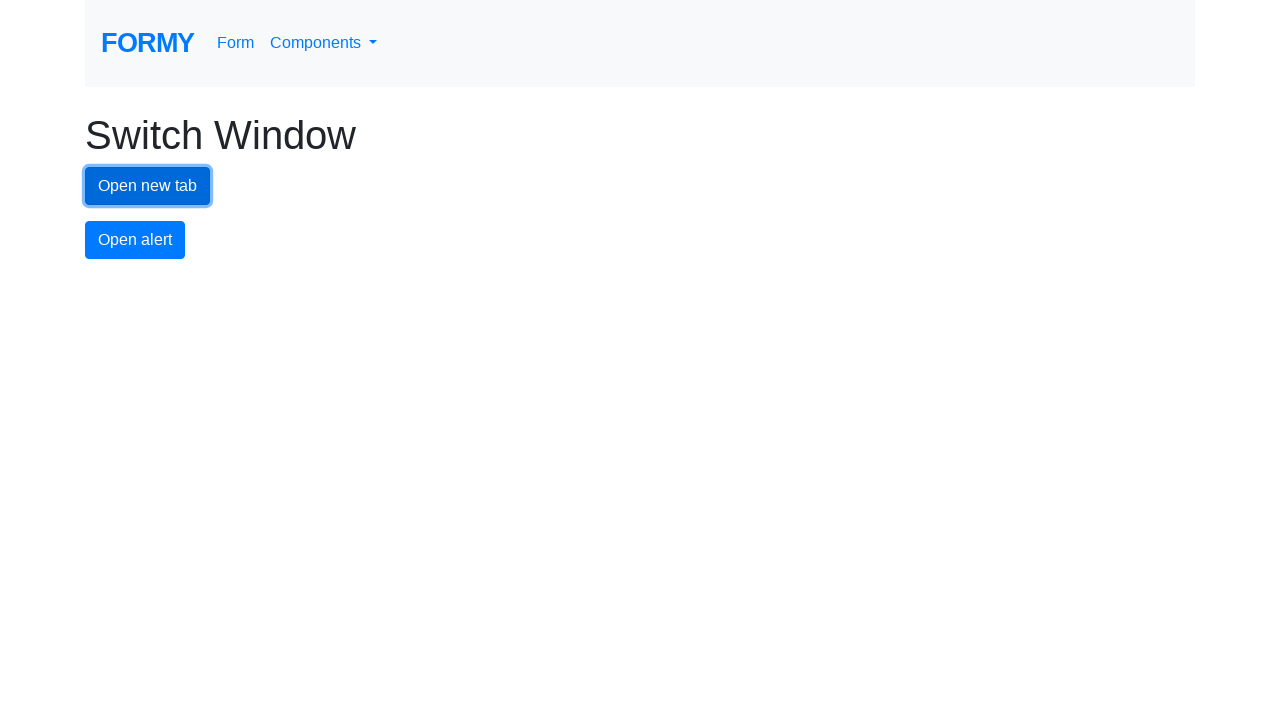